Tests the Company navigation menu by hovering to reveal the dropdown

Starting URL: https://youlend.com/

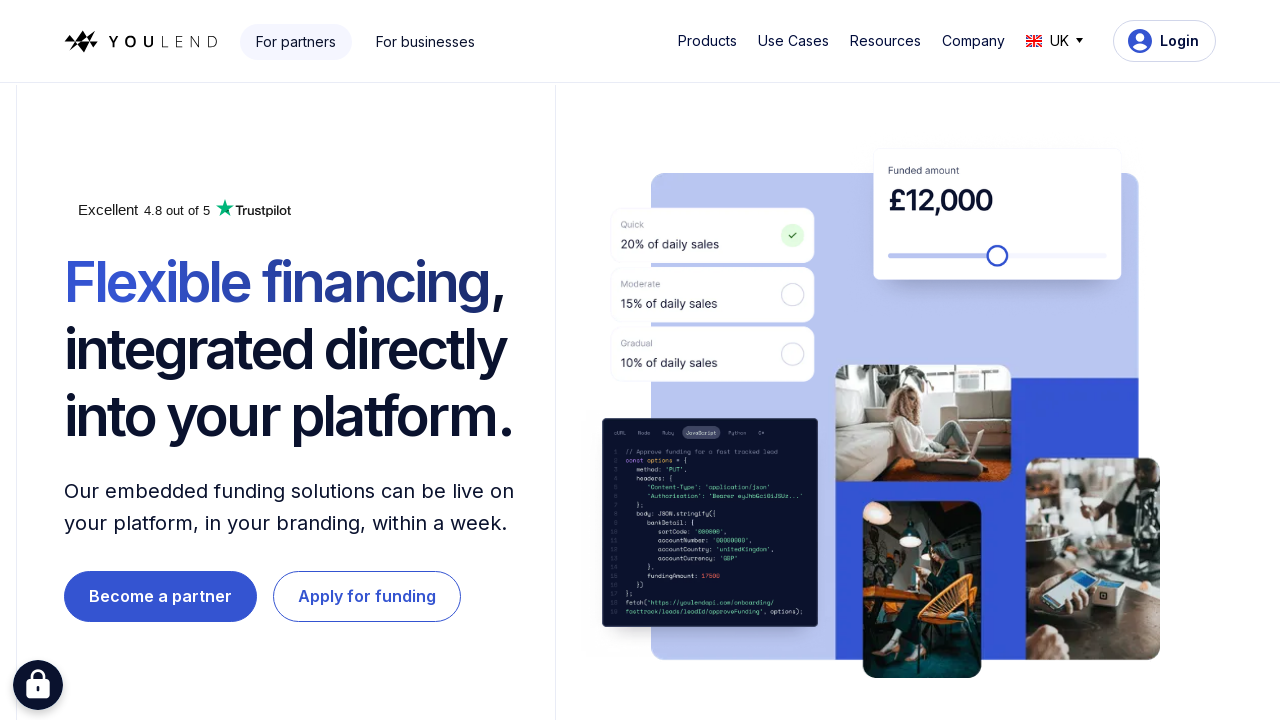

Company button is visible
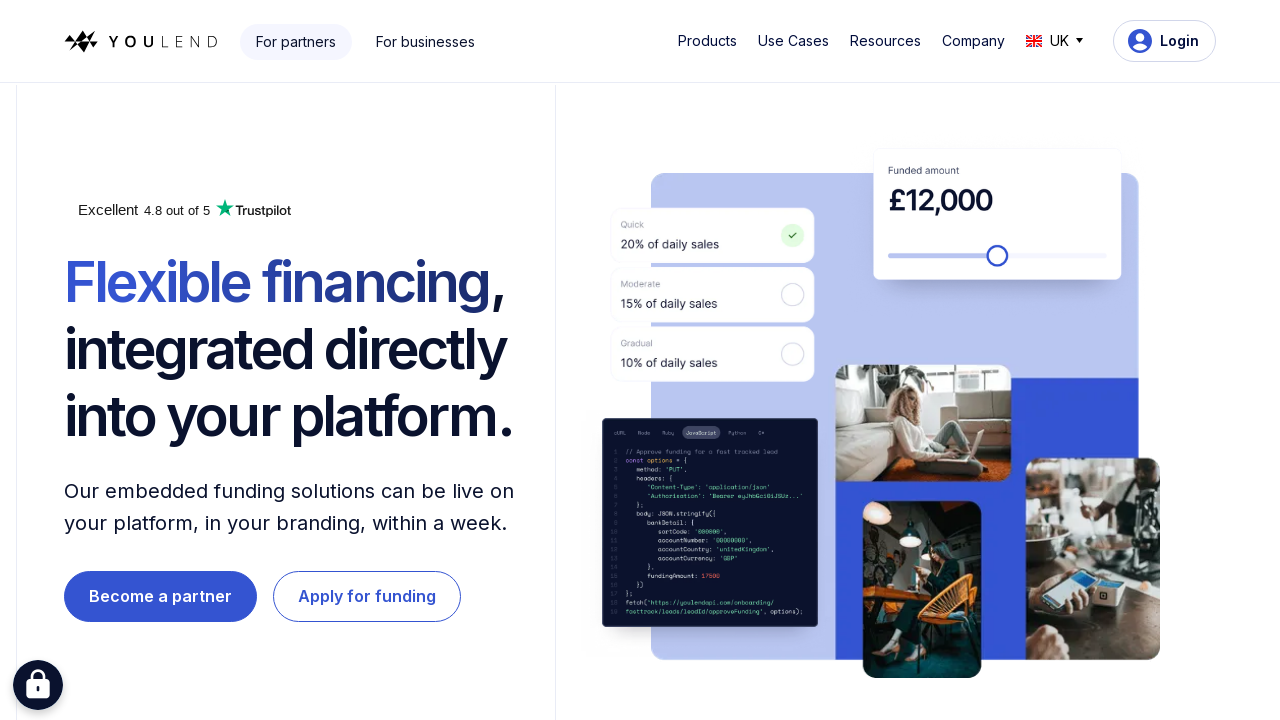

Hovered over Company button to reveal dropdown menu at (973, 41) on #w-dropdown-toggle-3 > div
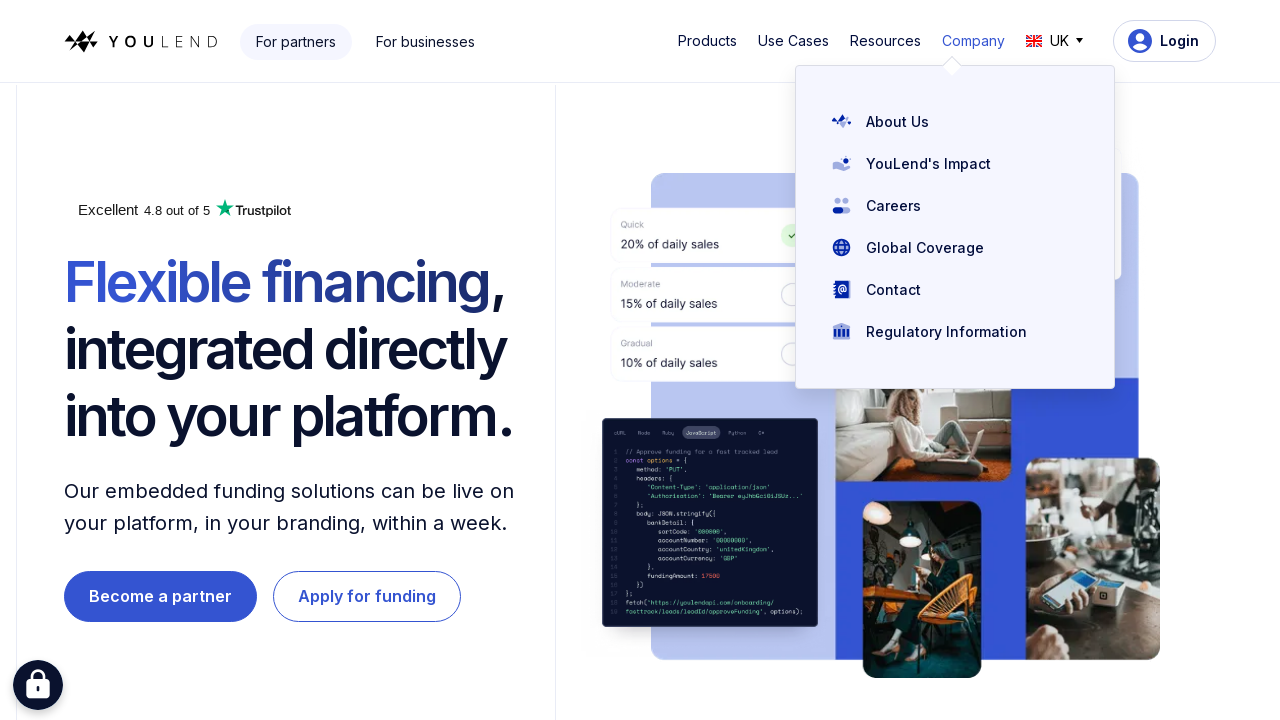

Company dropdown menu is visible
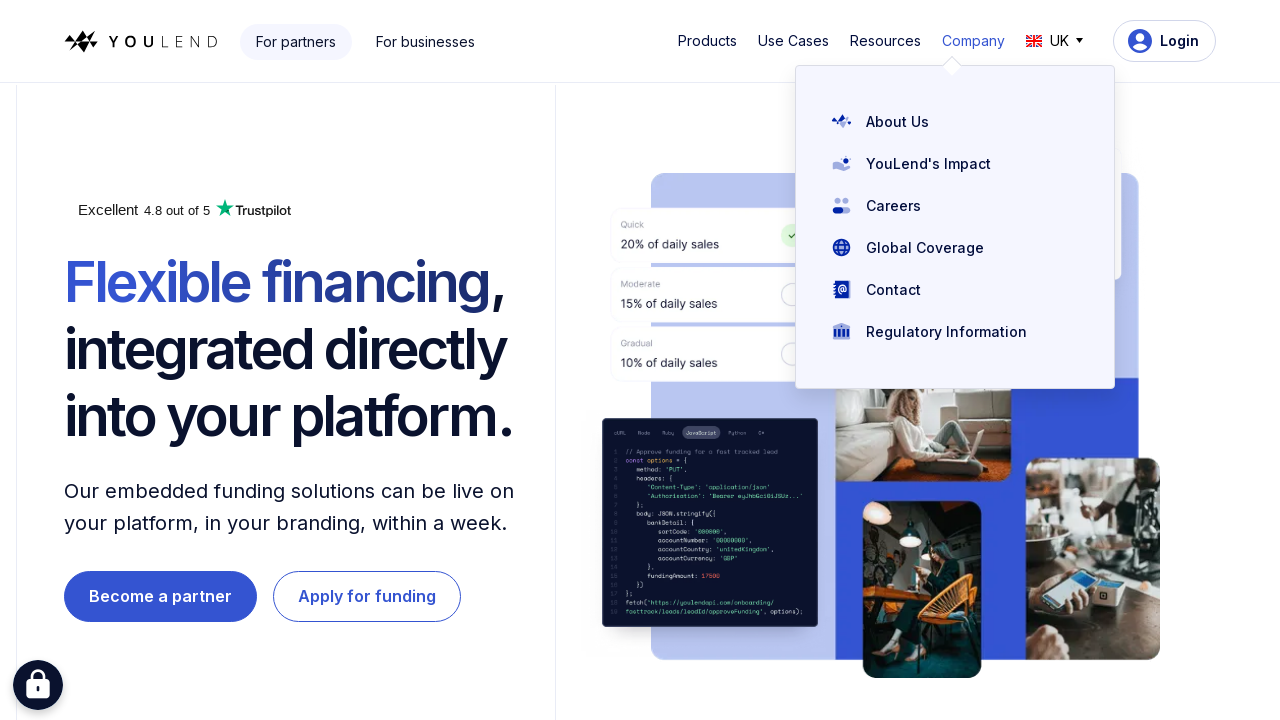

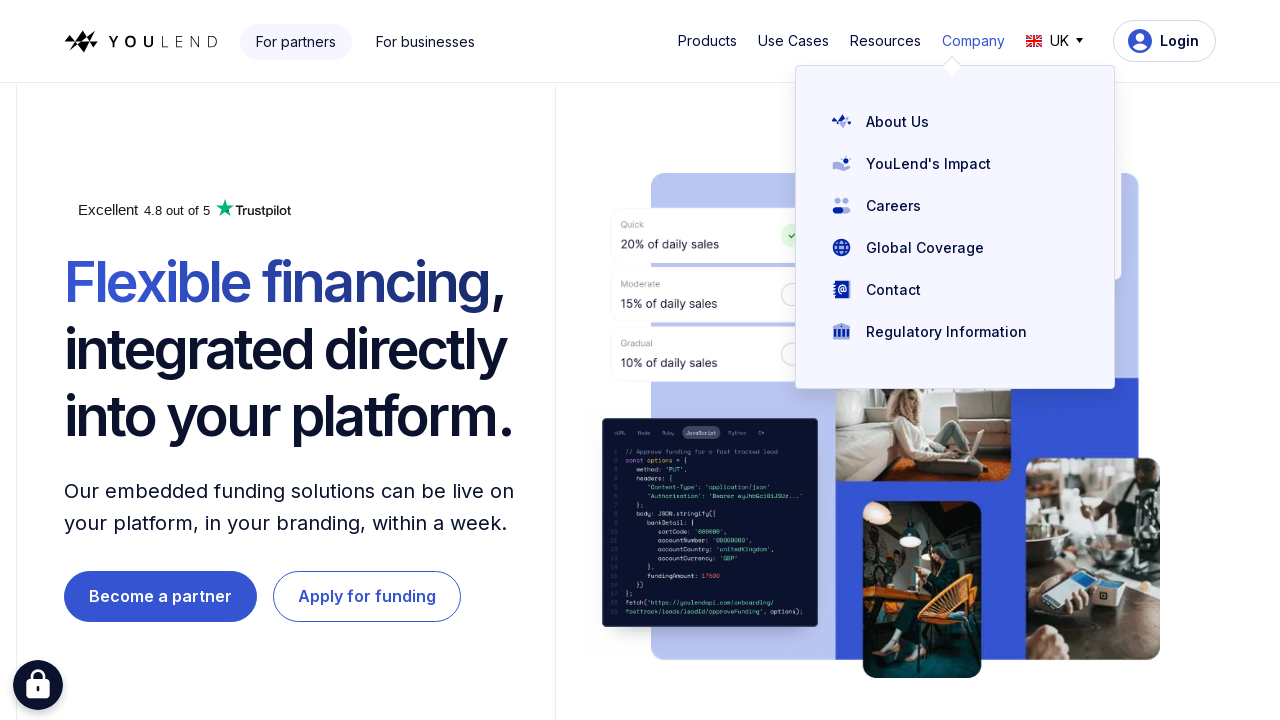